Navigates to SpiceJet website with notifications disabled to verify the page loads properly

Starting URL: https://www.spicejet.com/

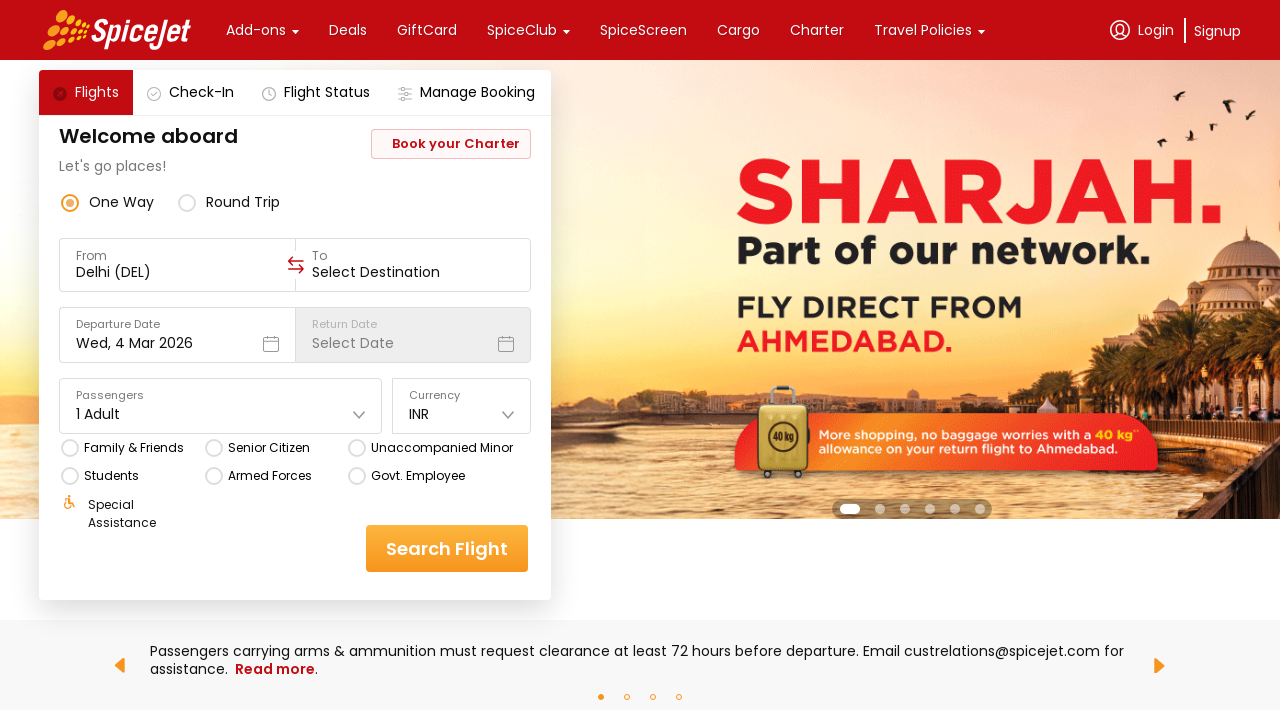

SpiceJet website loaded with notifications disabled - page reached networkidle state
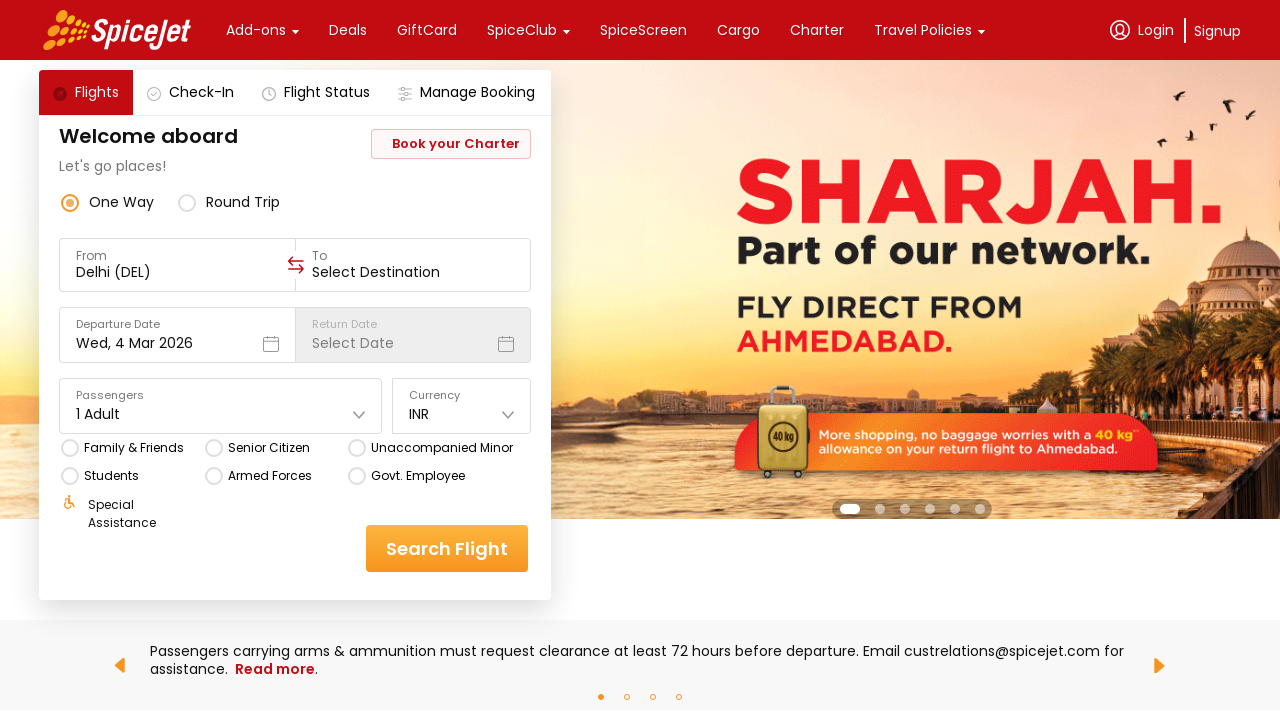

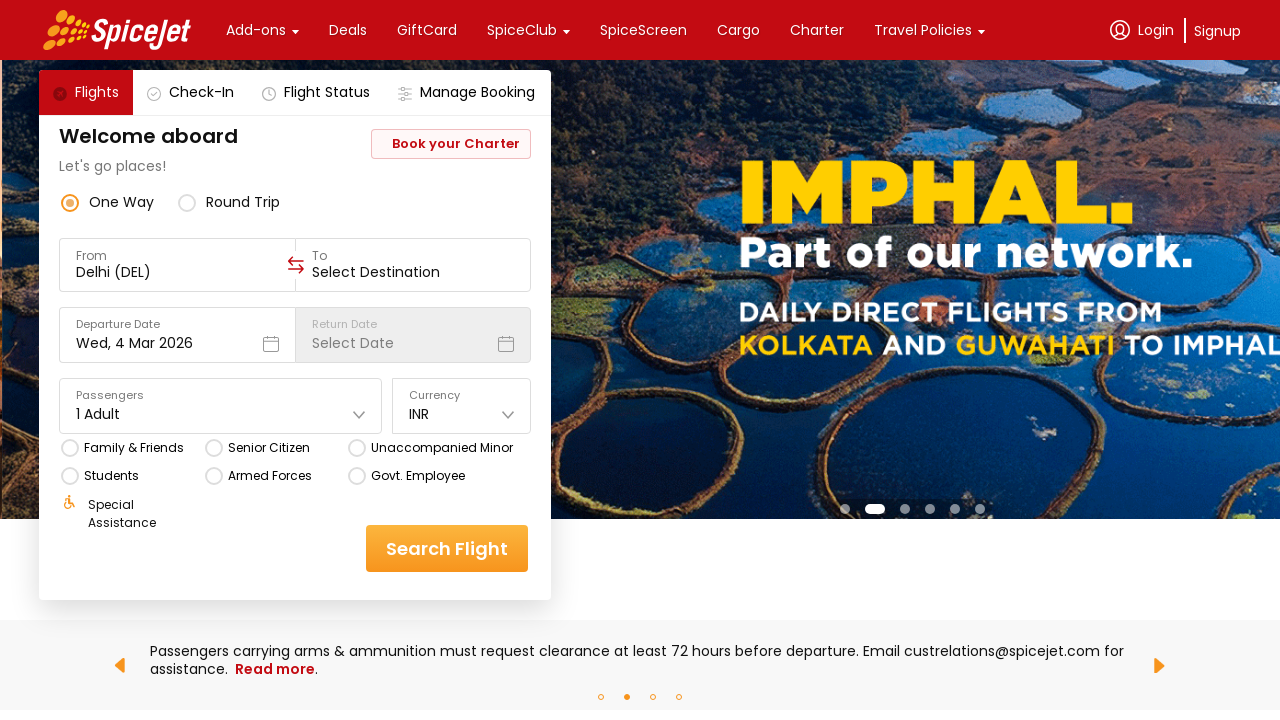